Tests scrolling functionality by scrolling to a specific element containing "Kiến thức Automation Testing" text on the page.

Starting URL: https://anhtester.com/

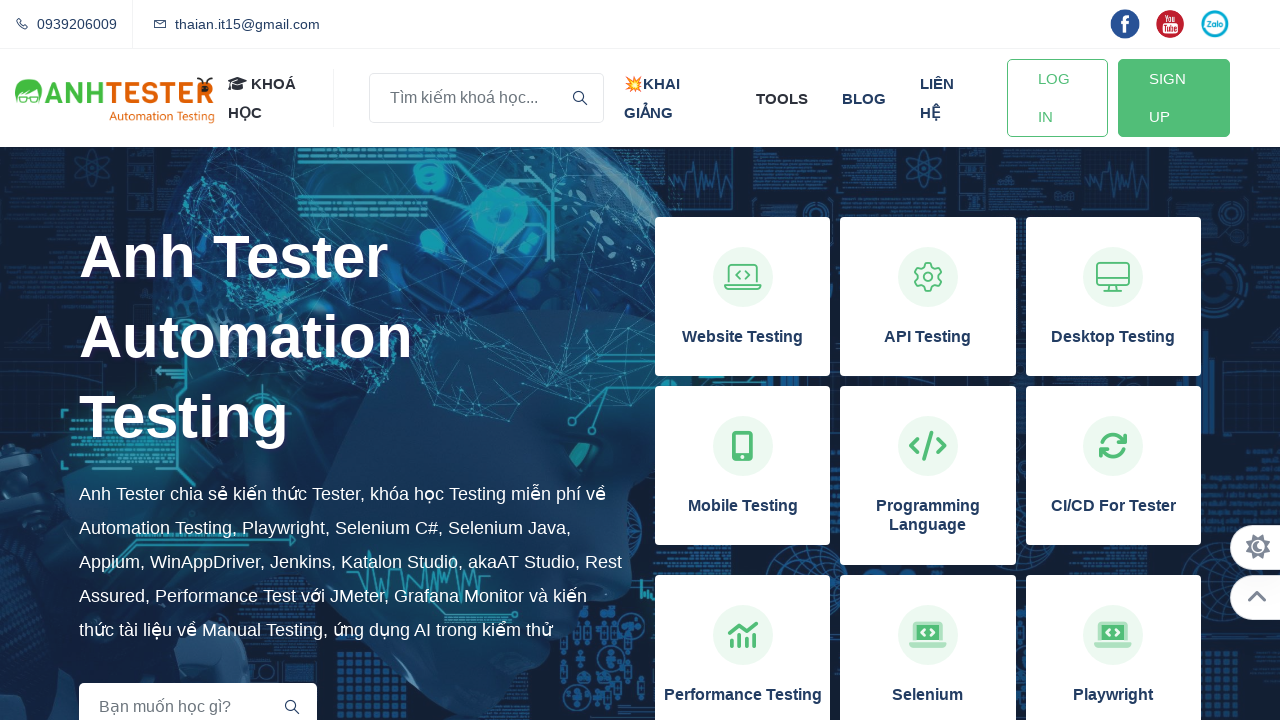

Located element containing 'Kiến thức Automation Testing' text
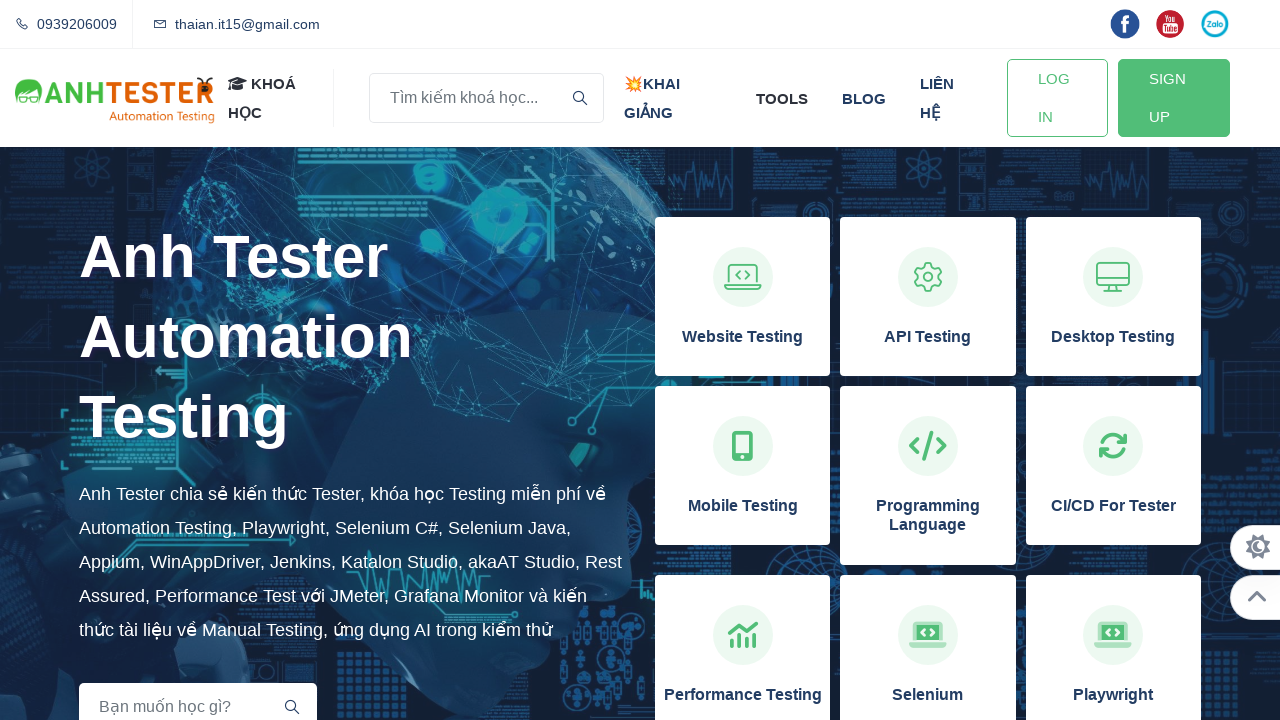

Scrolled to element containing 'Kiến thức Automation Testing'
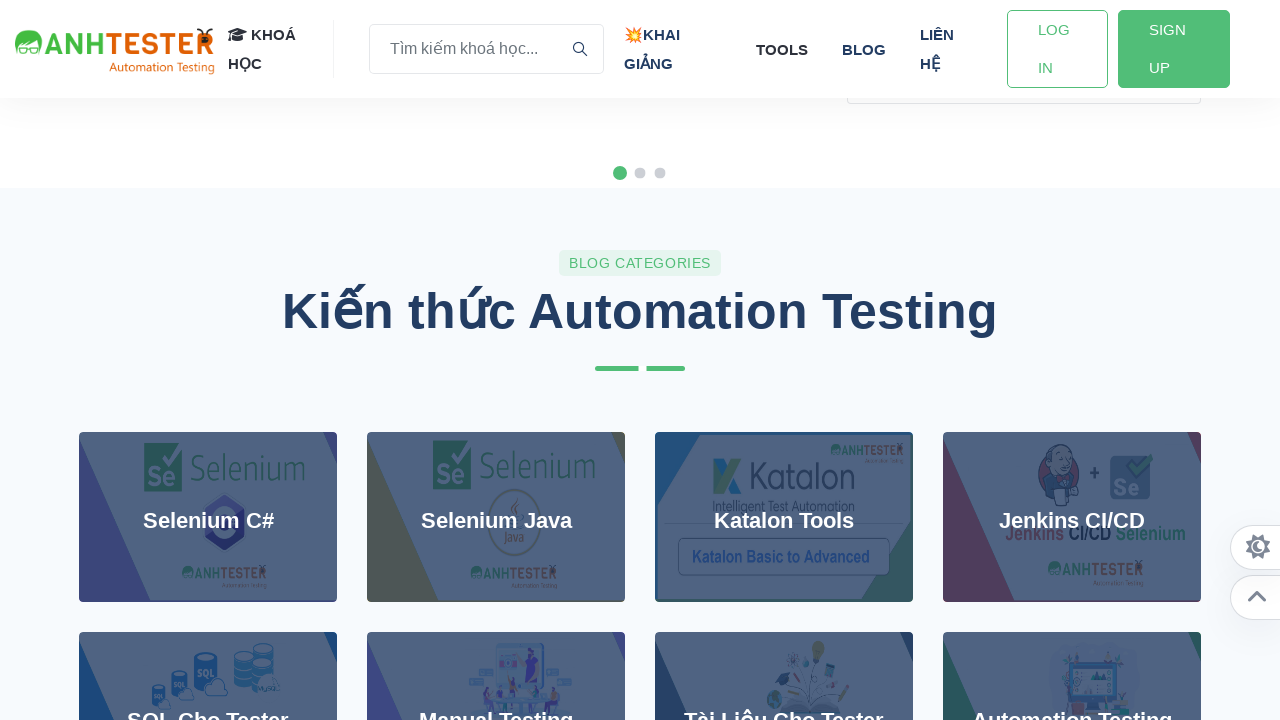

Waited 1 second to confirm scroll completed
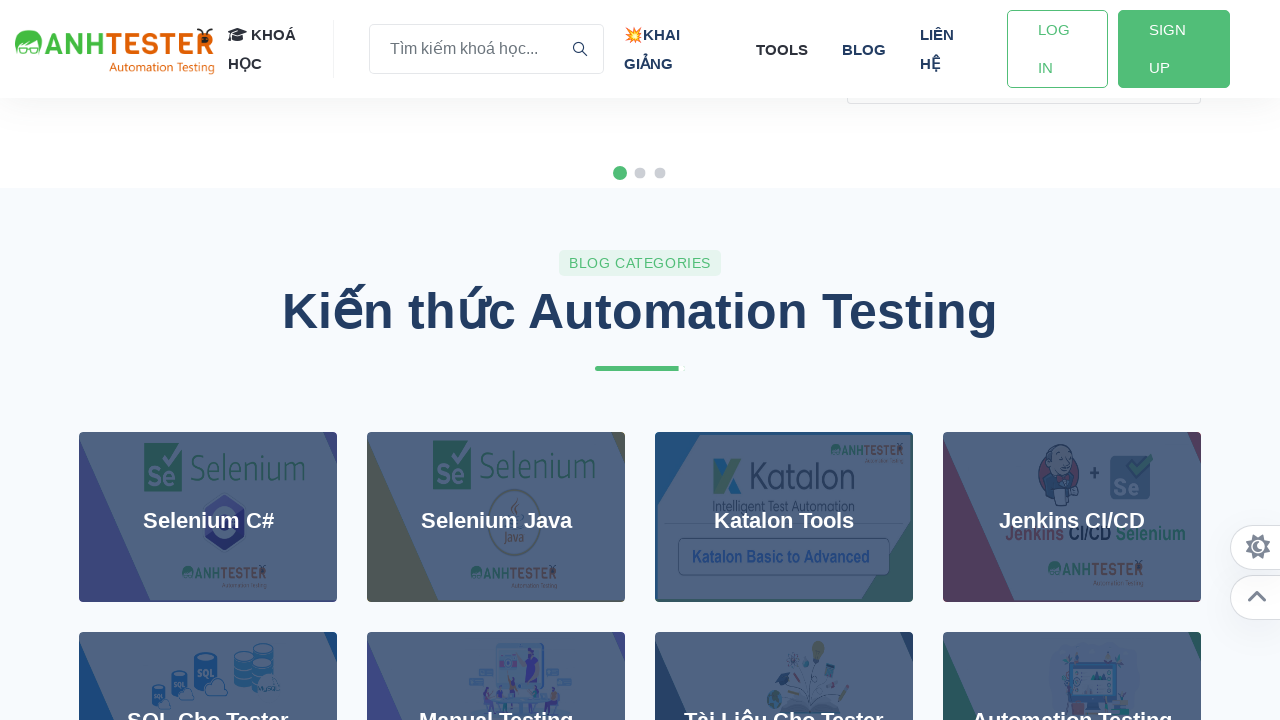

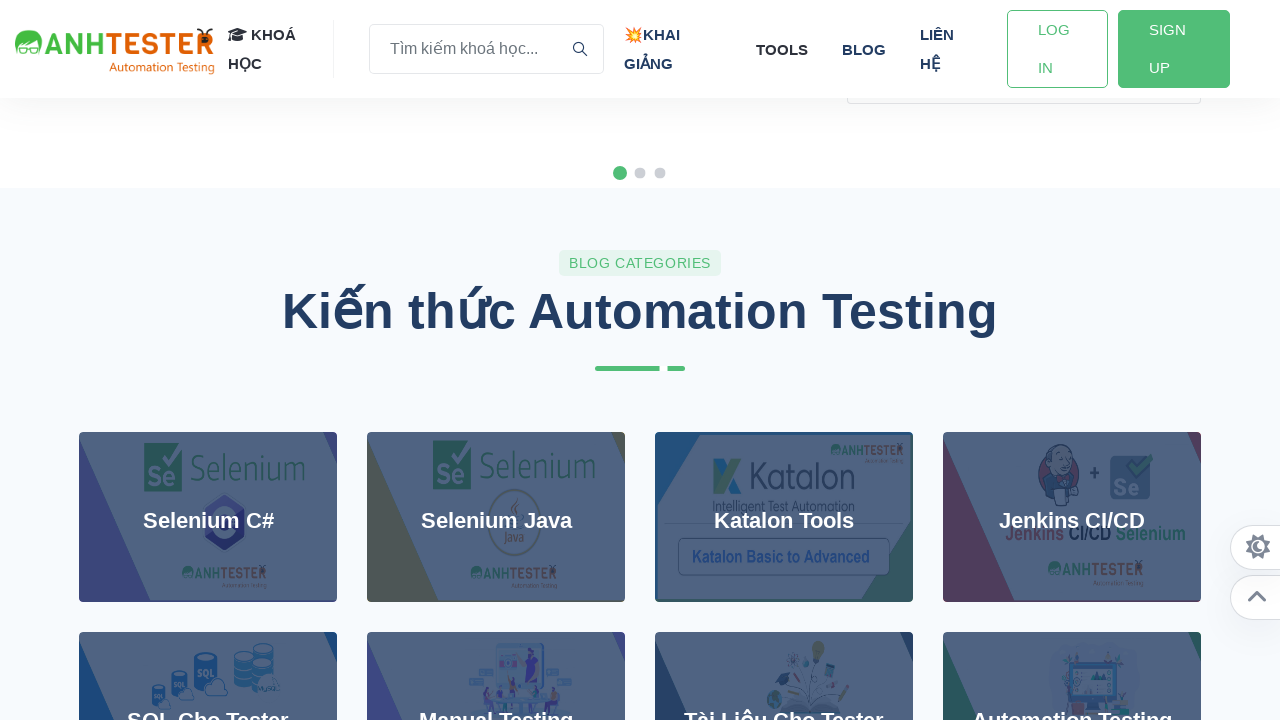